Gets attribute value from treasure element, calculates result, fills form with checkbox and radio button selection

Starting URL: http://suninjuly.github.io/get_attribute.html

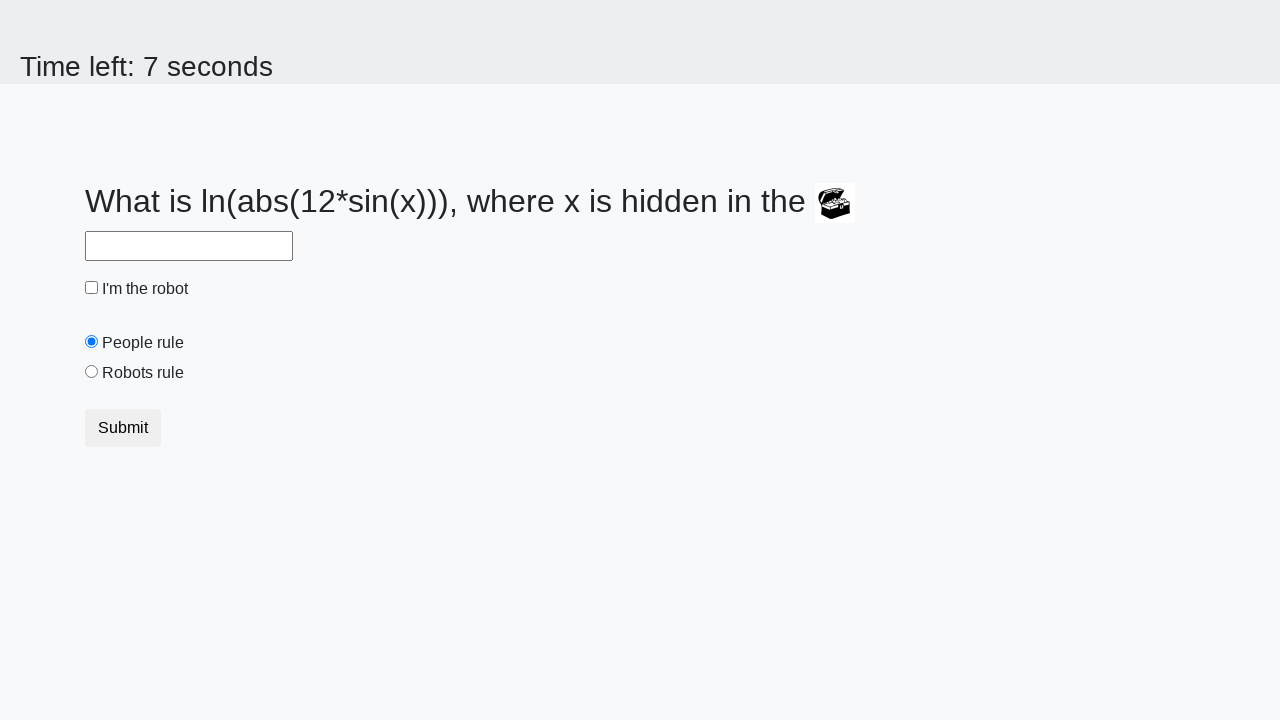

Retrieved 'valuex' attribute from treasure element
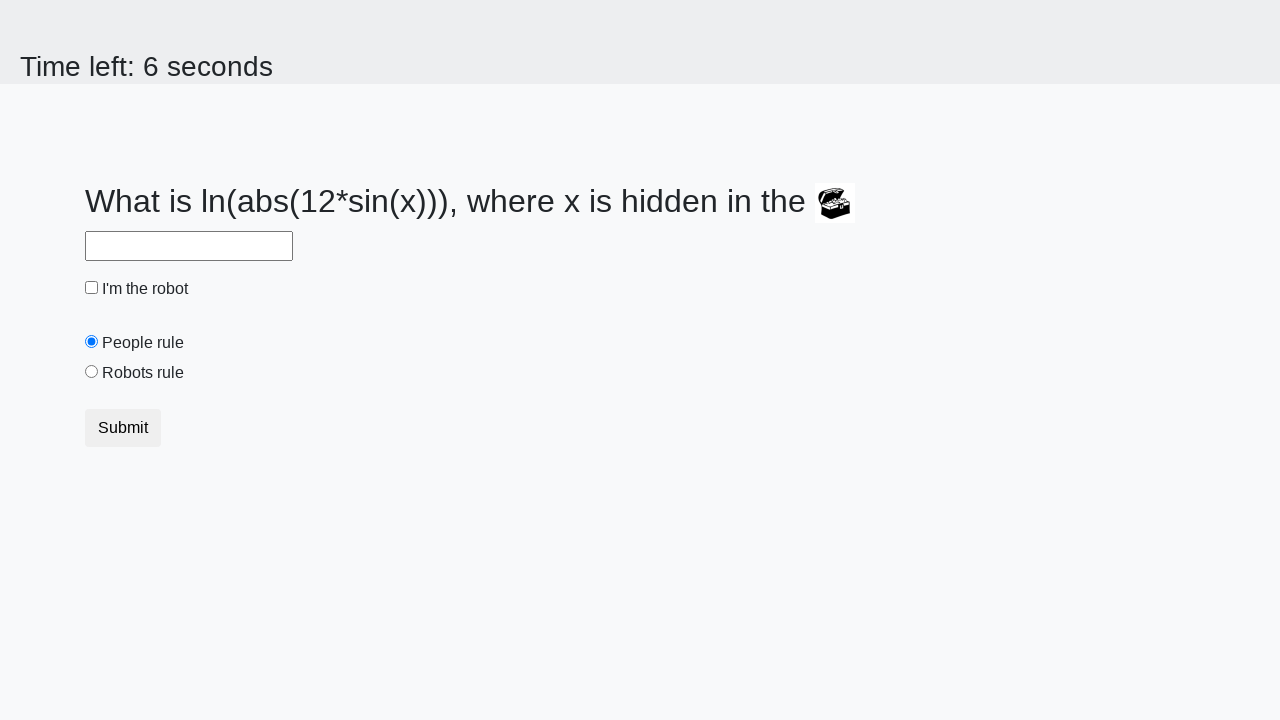

Calculated result using math formula: log(abs(12*sin(x)))
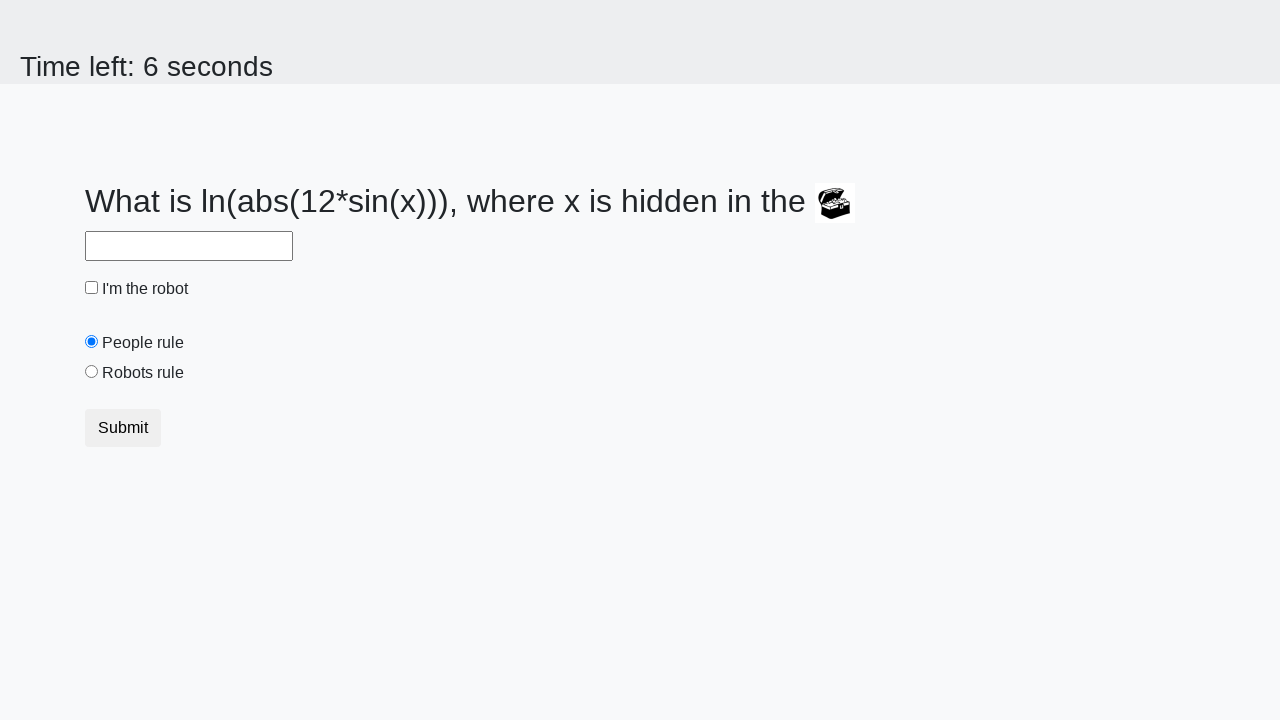

Filled answer field with calculated result on #answer
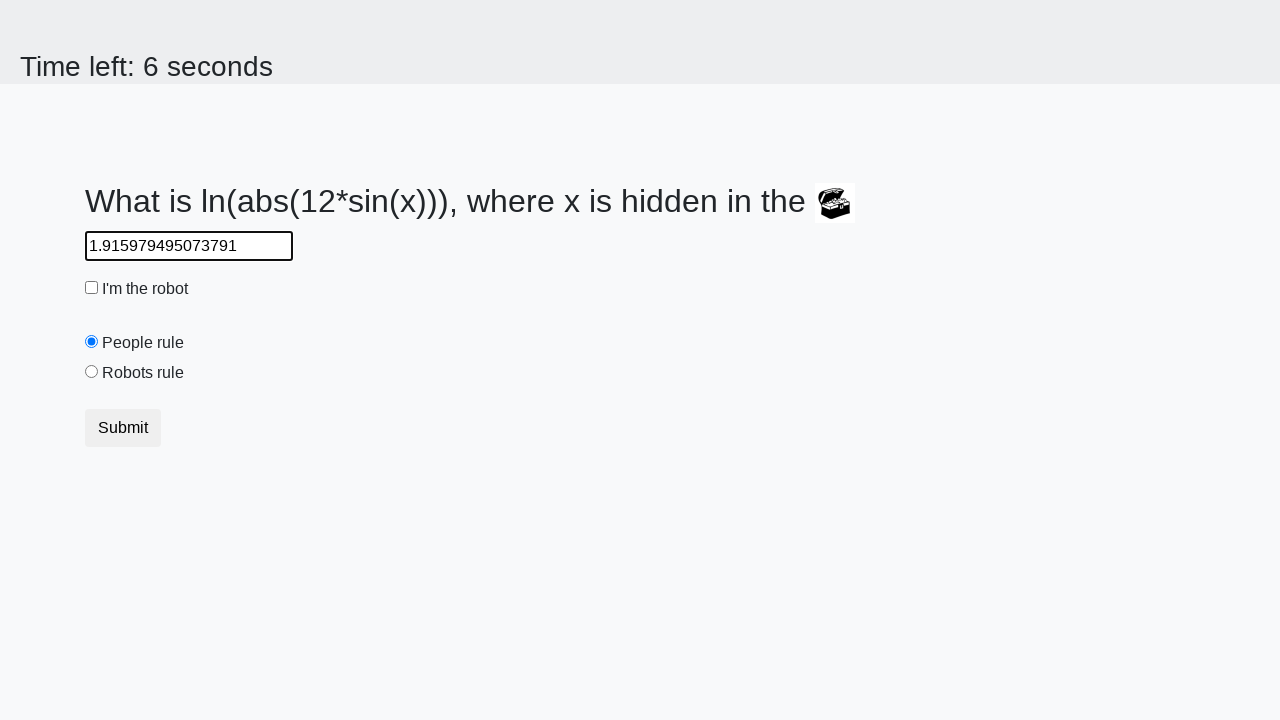

Clicked robot checkbox at (92, 288) on #robotCheckbox
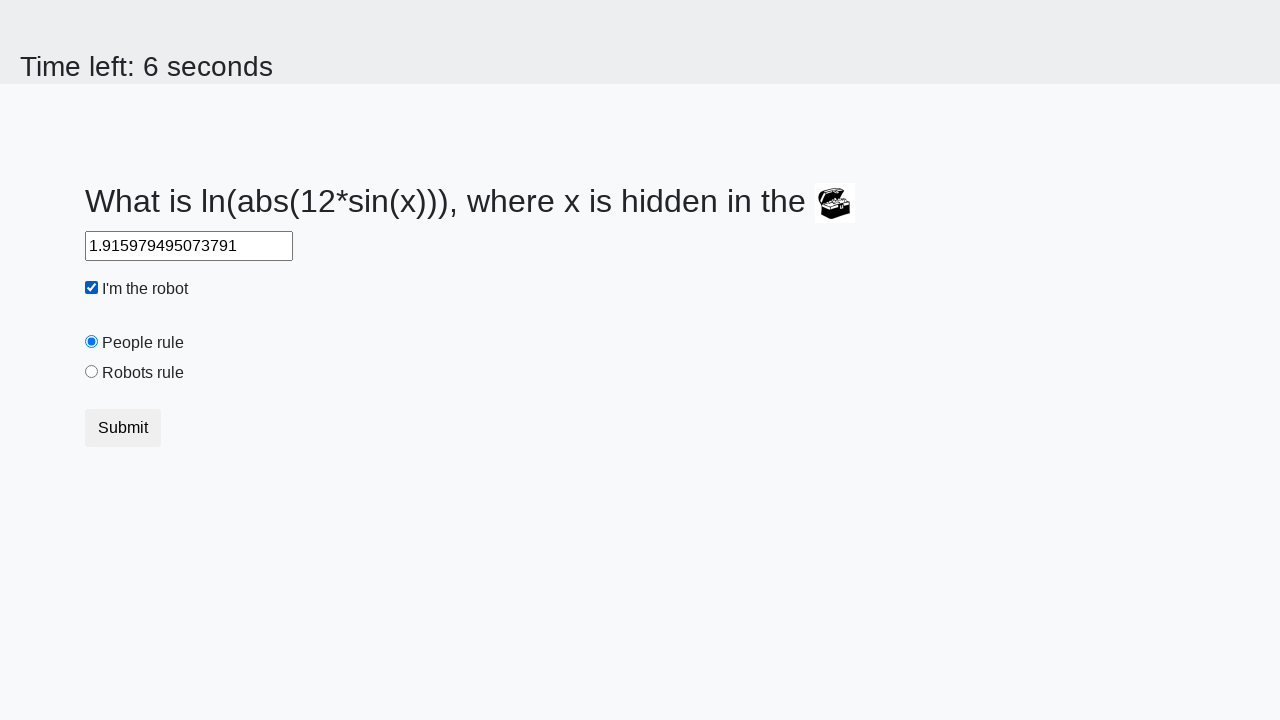

Clicked robots rule radio button at (92, 372) on #robotsRule
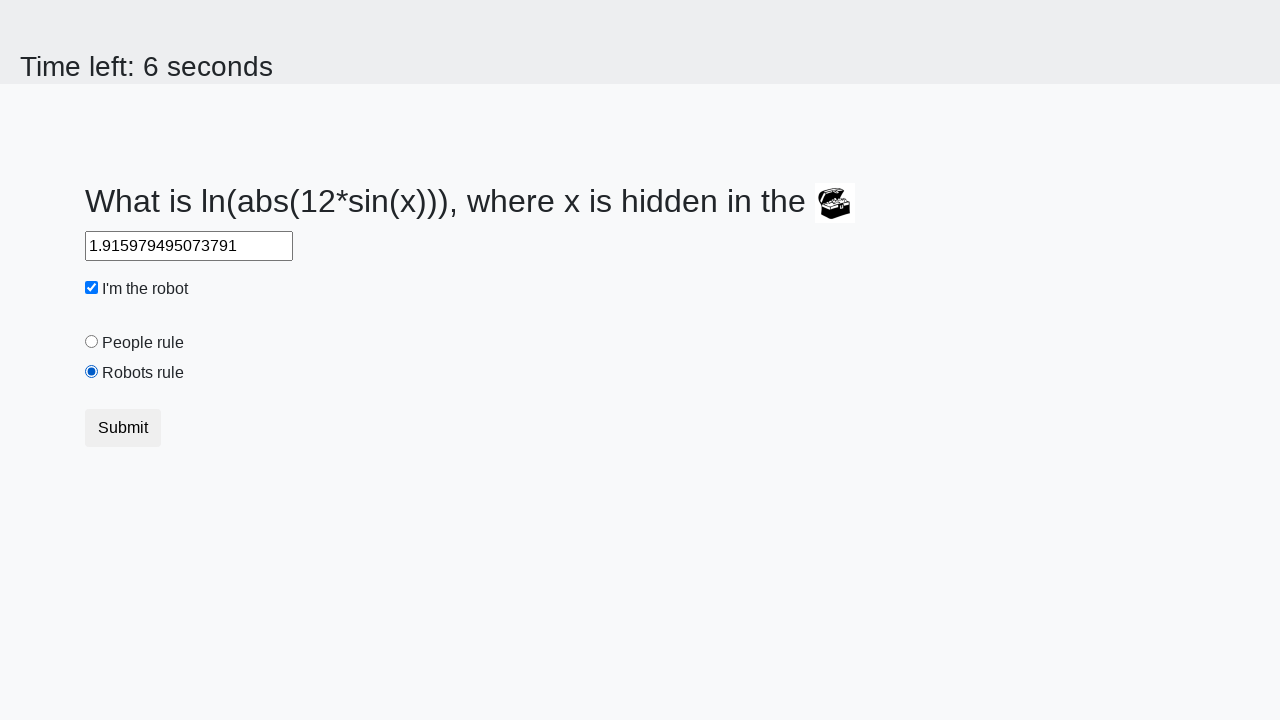

Clicked Submit button to complete the form at (123, 428) on xpath=//button[text()='Submit']
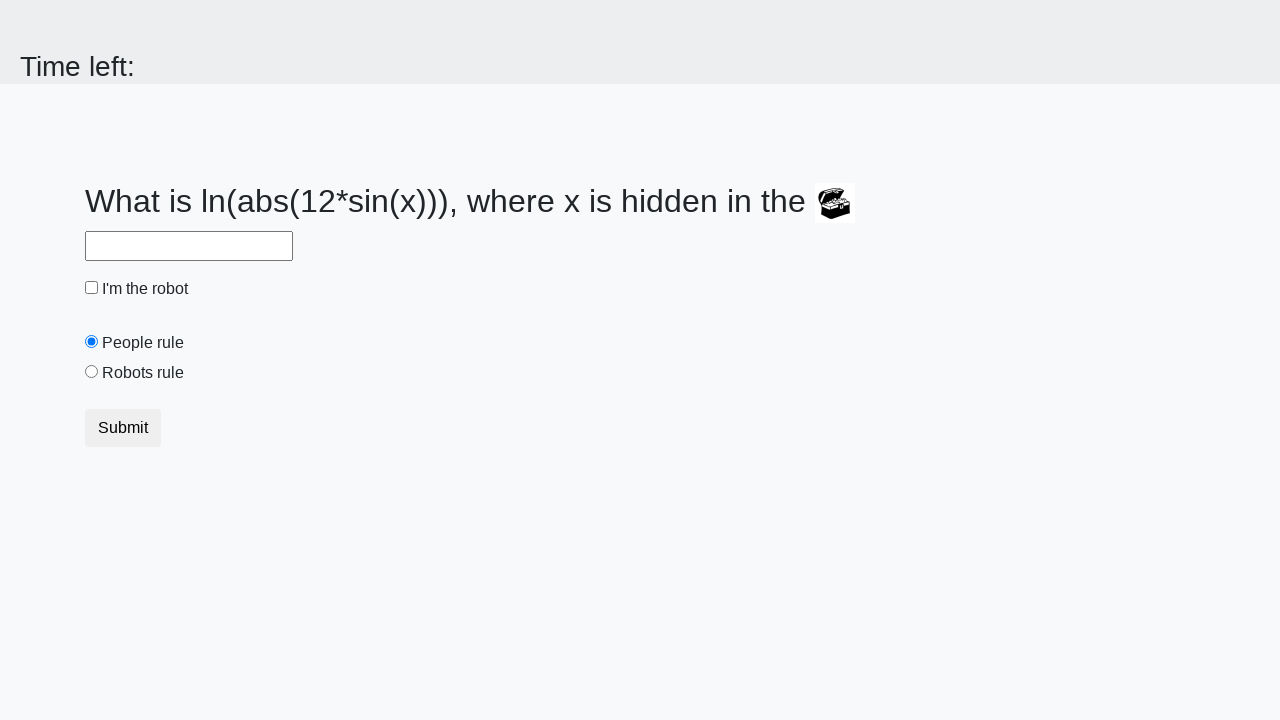

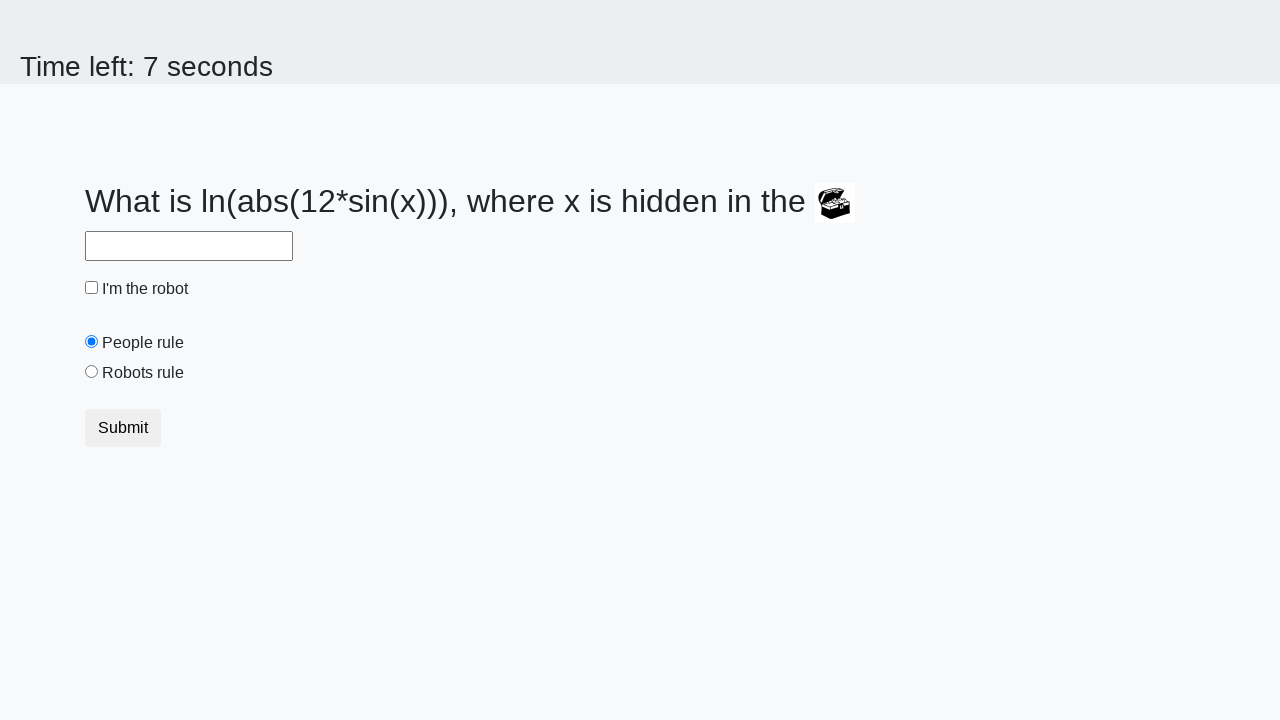